Tests text input functionality by entering text in an input field and verifying the button text changes accordingly

Starting URL: http://uitestingplayground.com/textinput

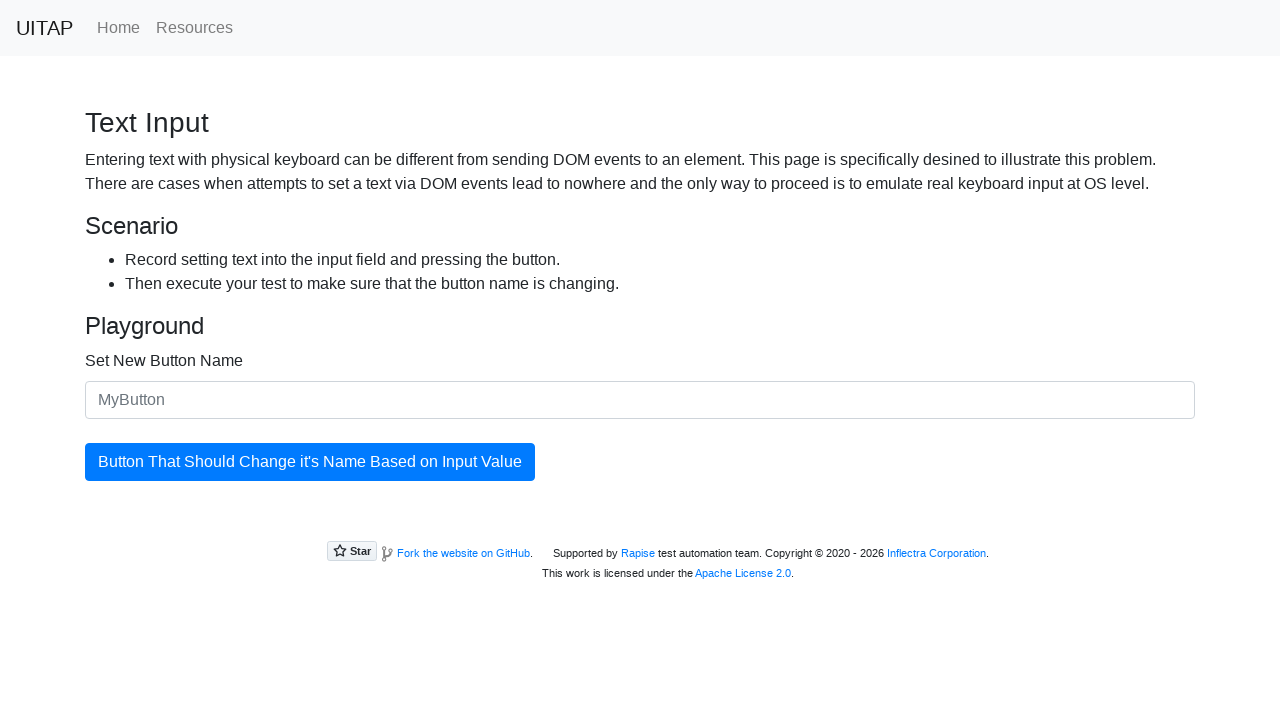

Navigated to text input test page
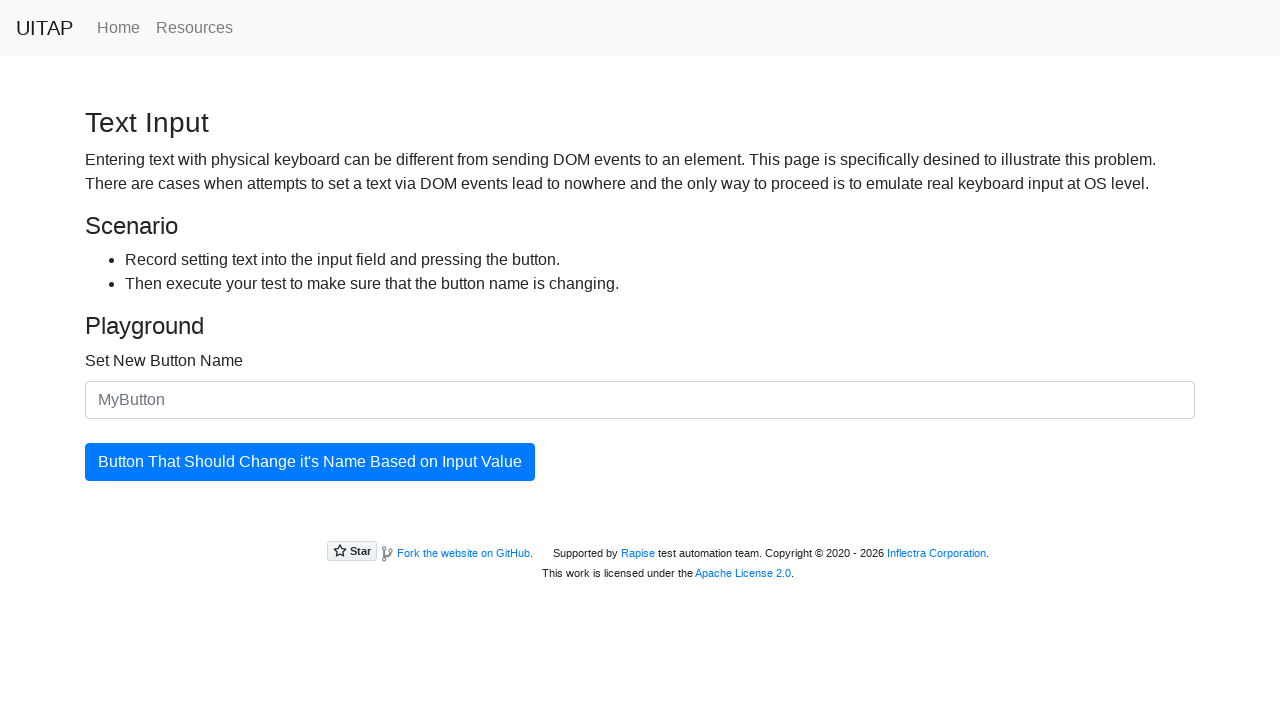

Filled input field with 'Merion' on #newButtonName
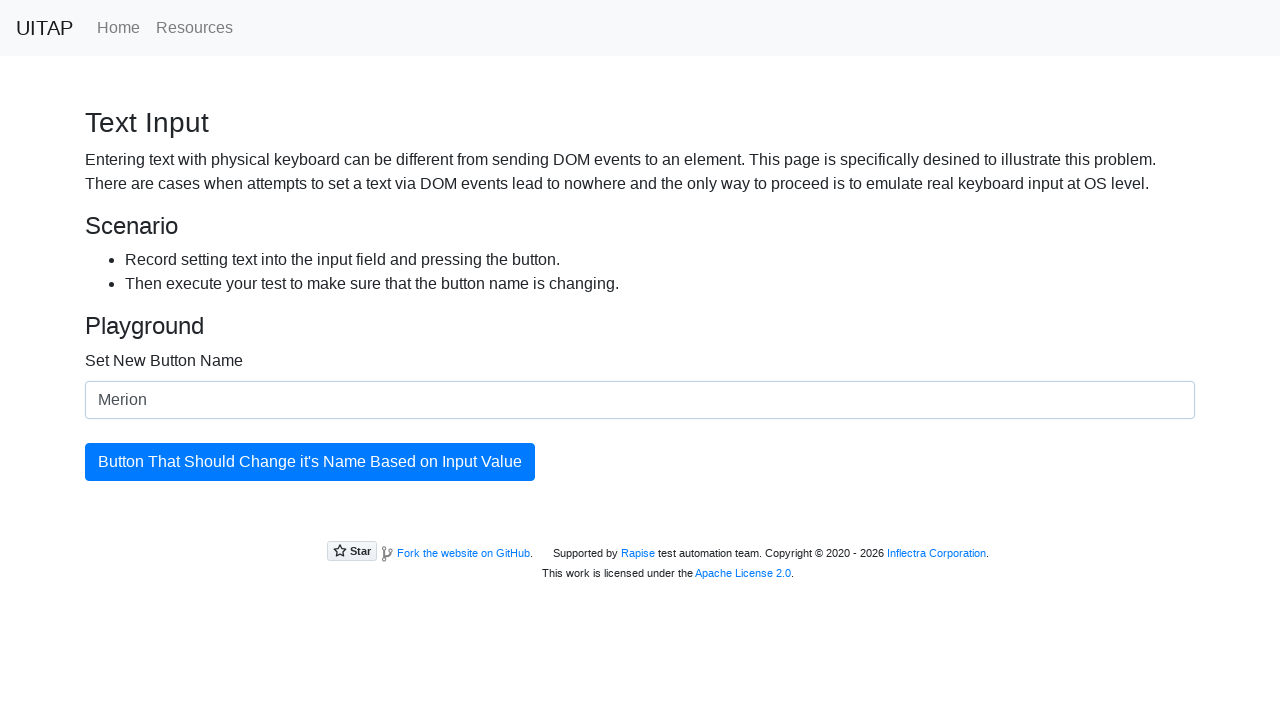

Clicked the button to update text at (310, 462) on #updatingButton
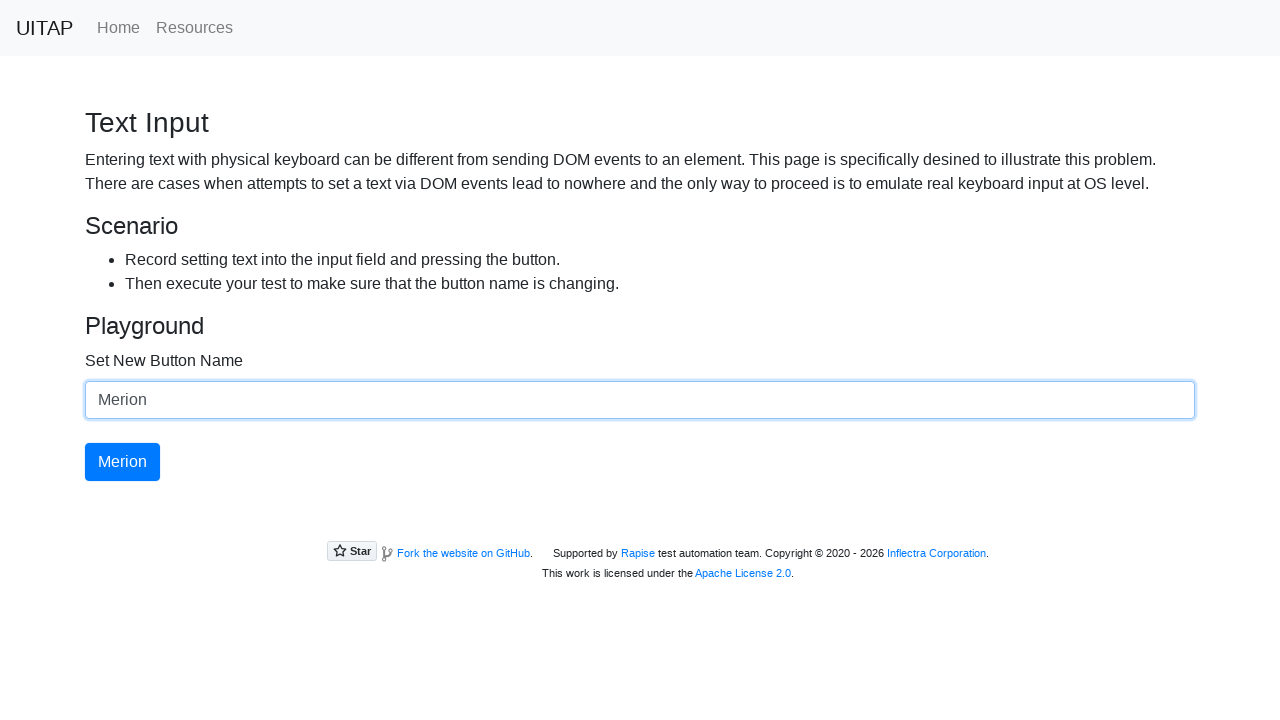

Retrieved button text: 'Merion'
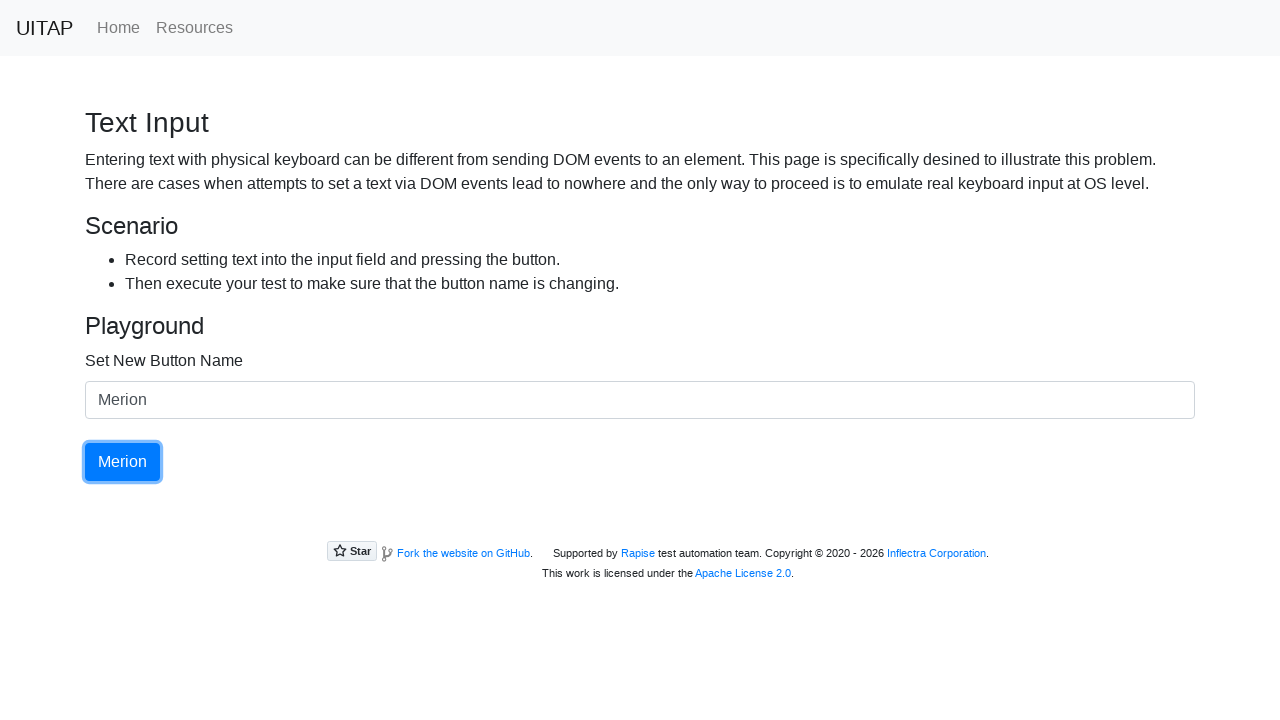

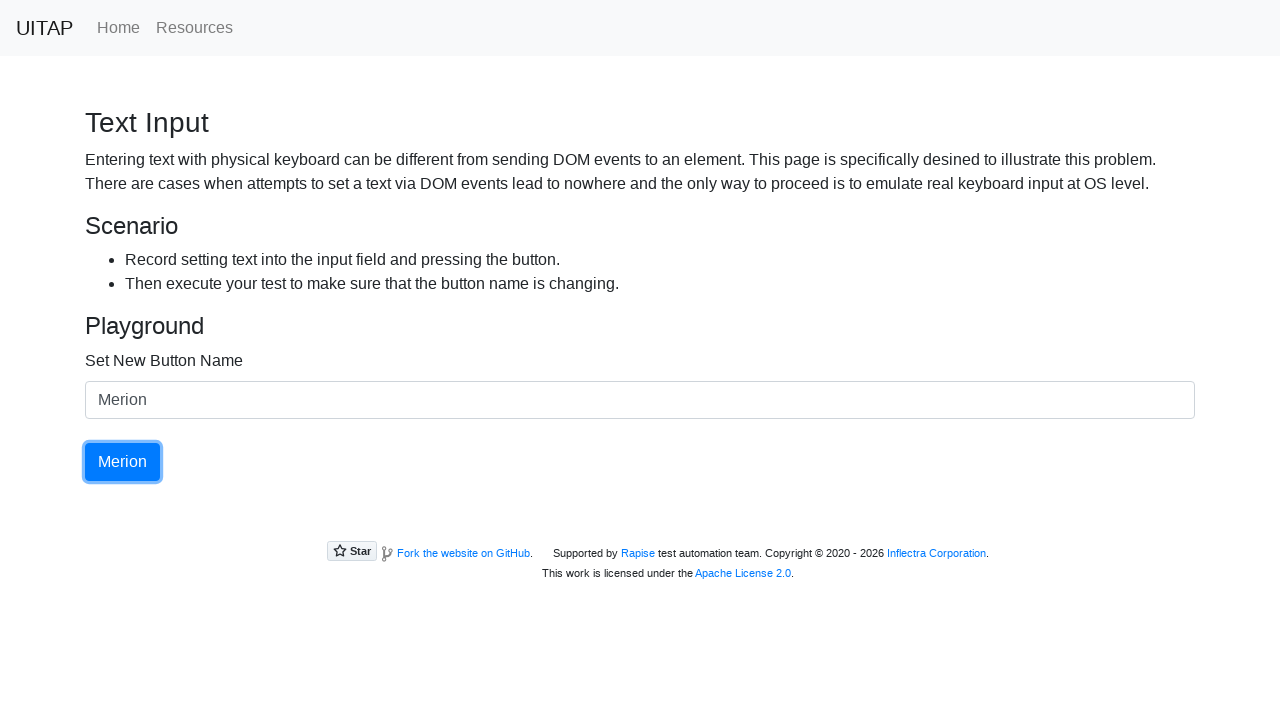